Tests popup window handling by clicking a link that opens a popup, then closing only the child browser window while keeping the parent window open

Starting URL: http://omayo.blogspot.com/

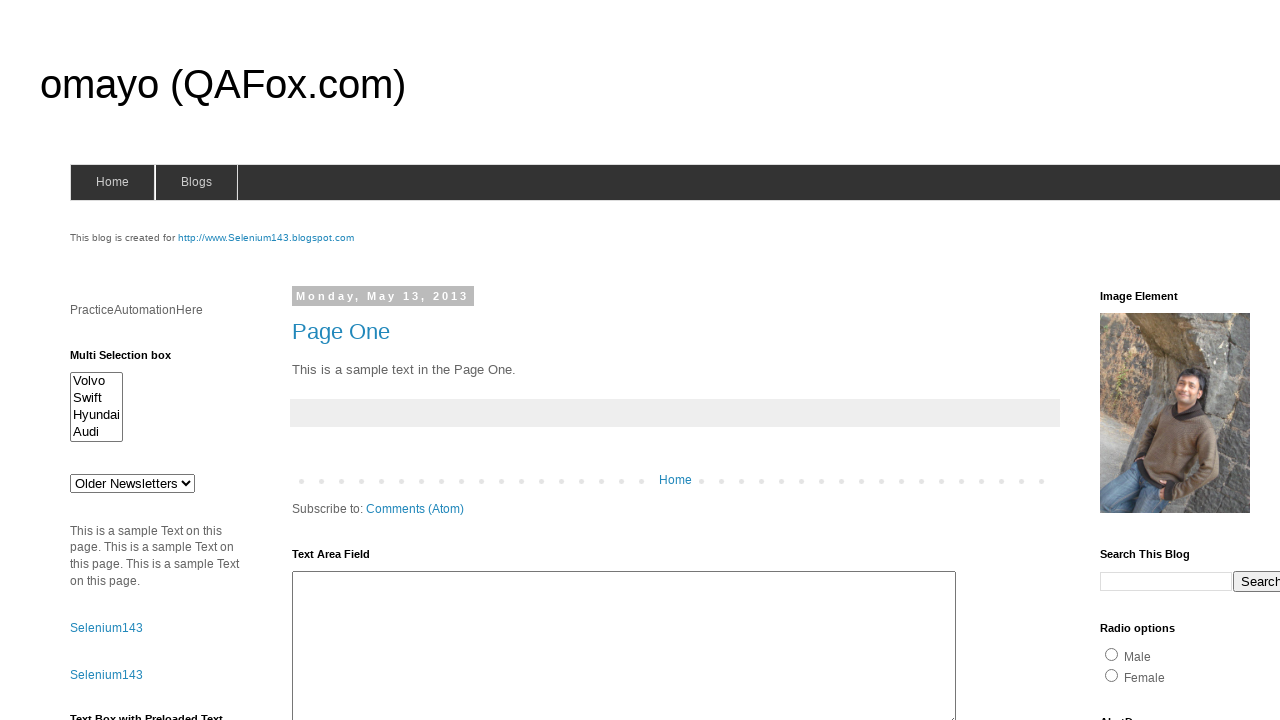

Located and scrolled to 'Open a popup window' link
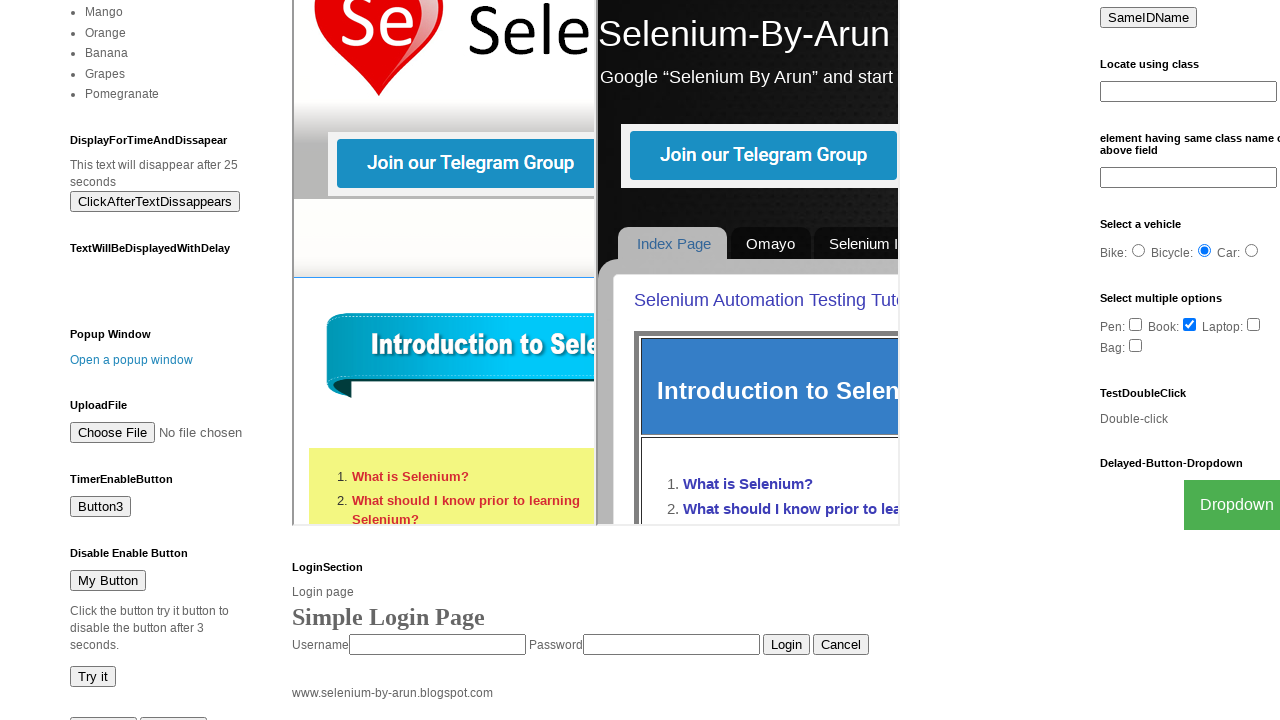

Stored reference to main page
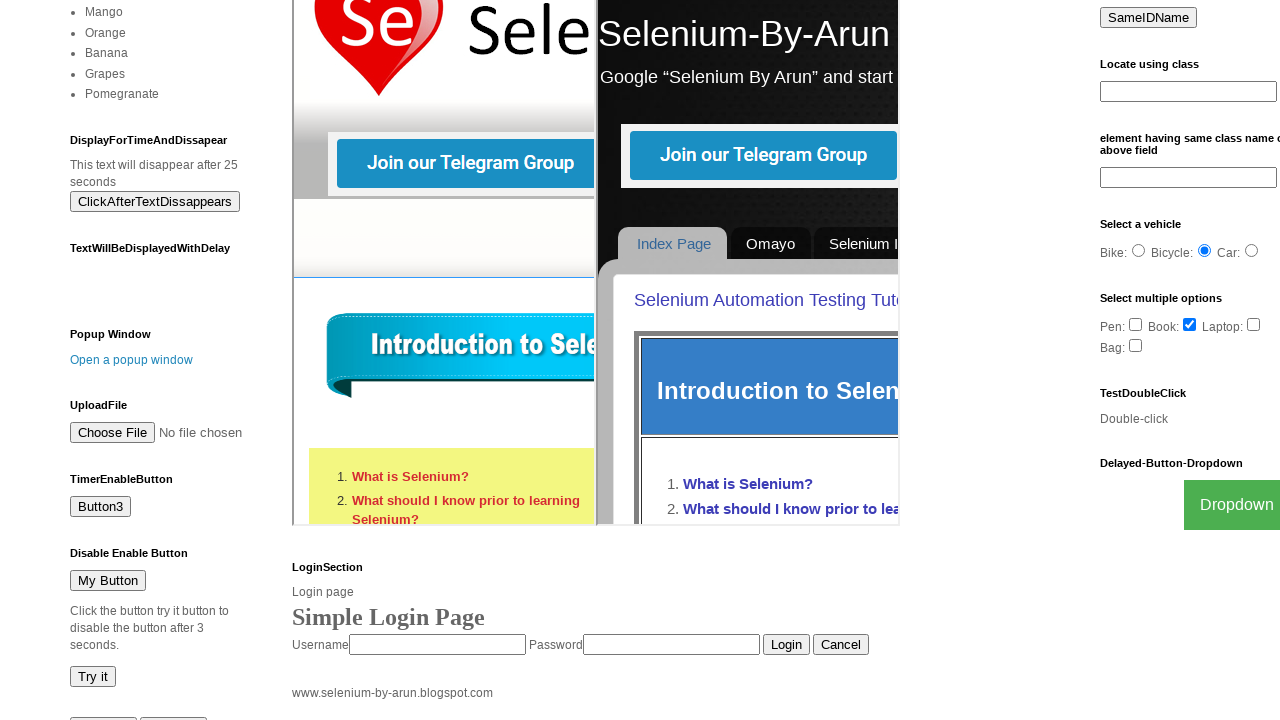

Clicked link to open popup window at (132, 360) on text=Open a popup window
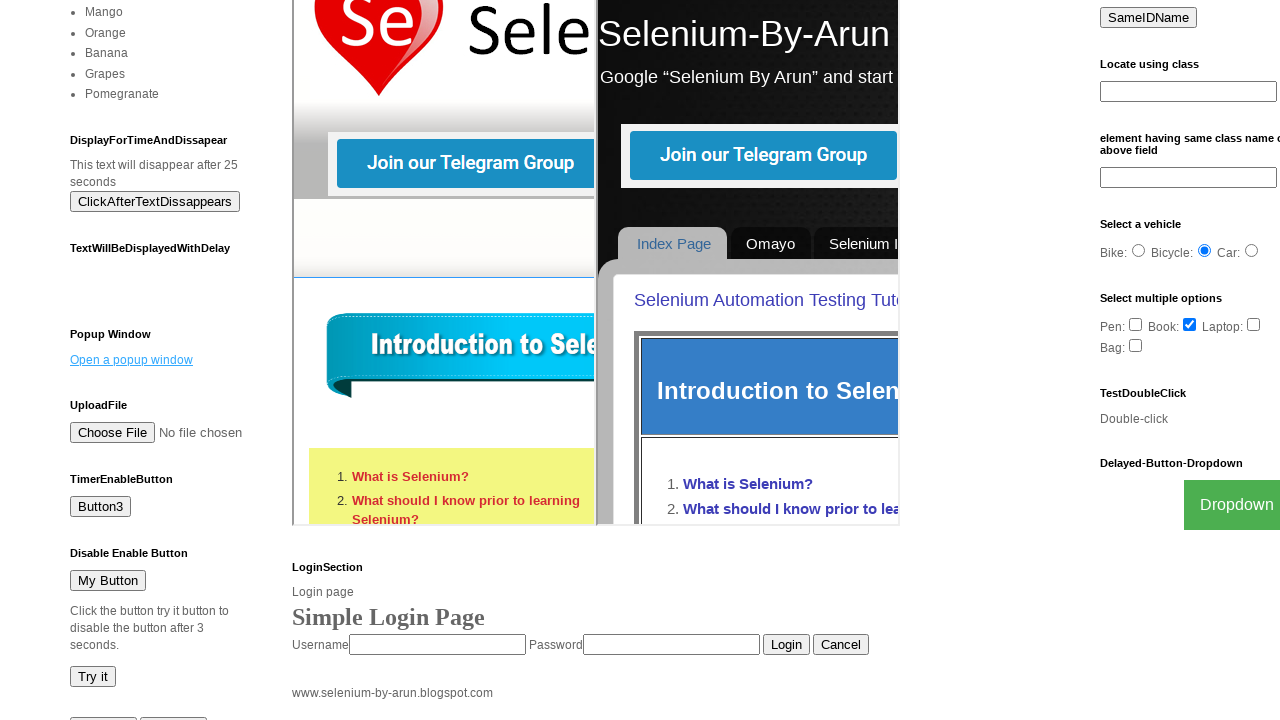

Obtained reference to newly opened popup page
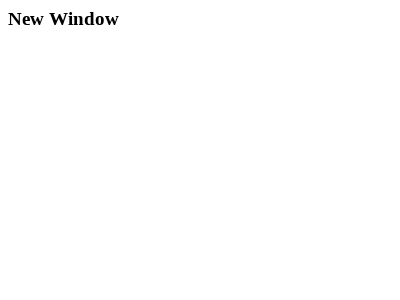

Popup window finished loading
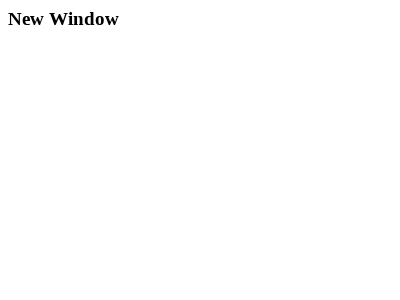

Closed the popup window
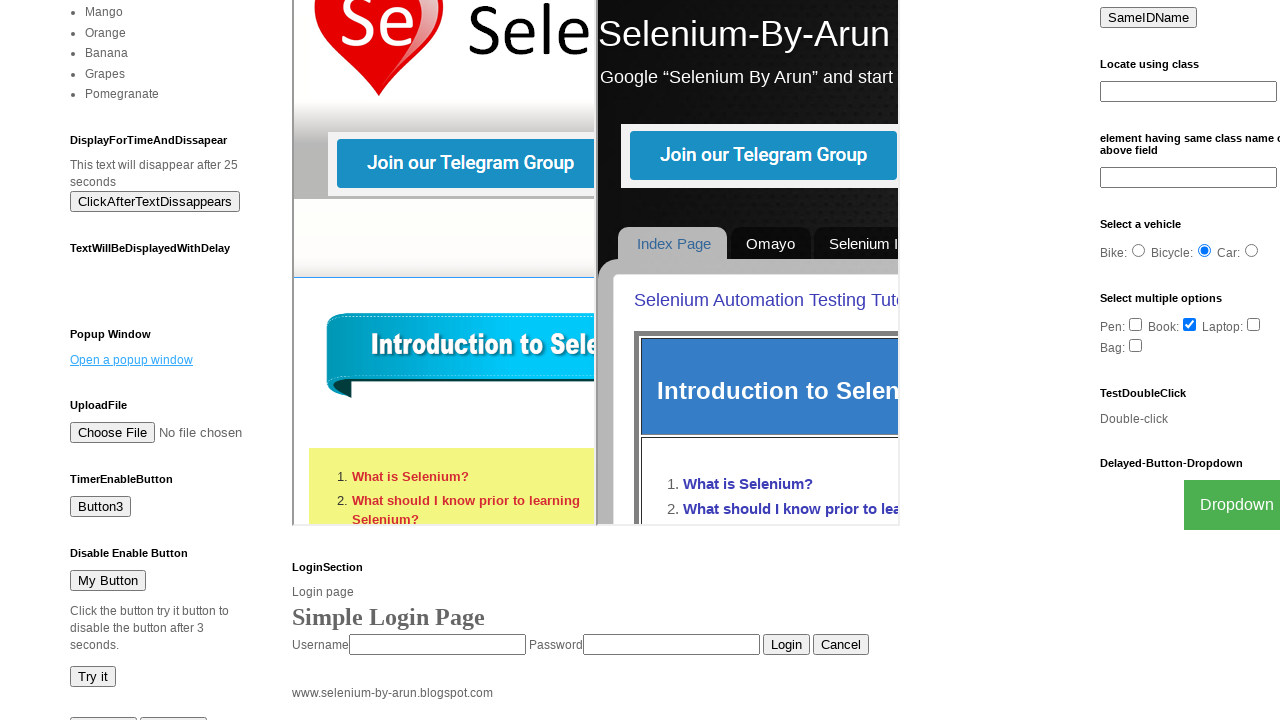

Verified main page is still accessible with popup link present
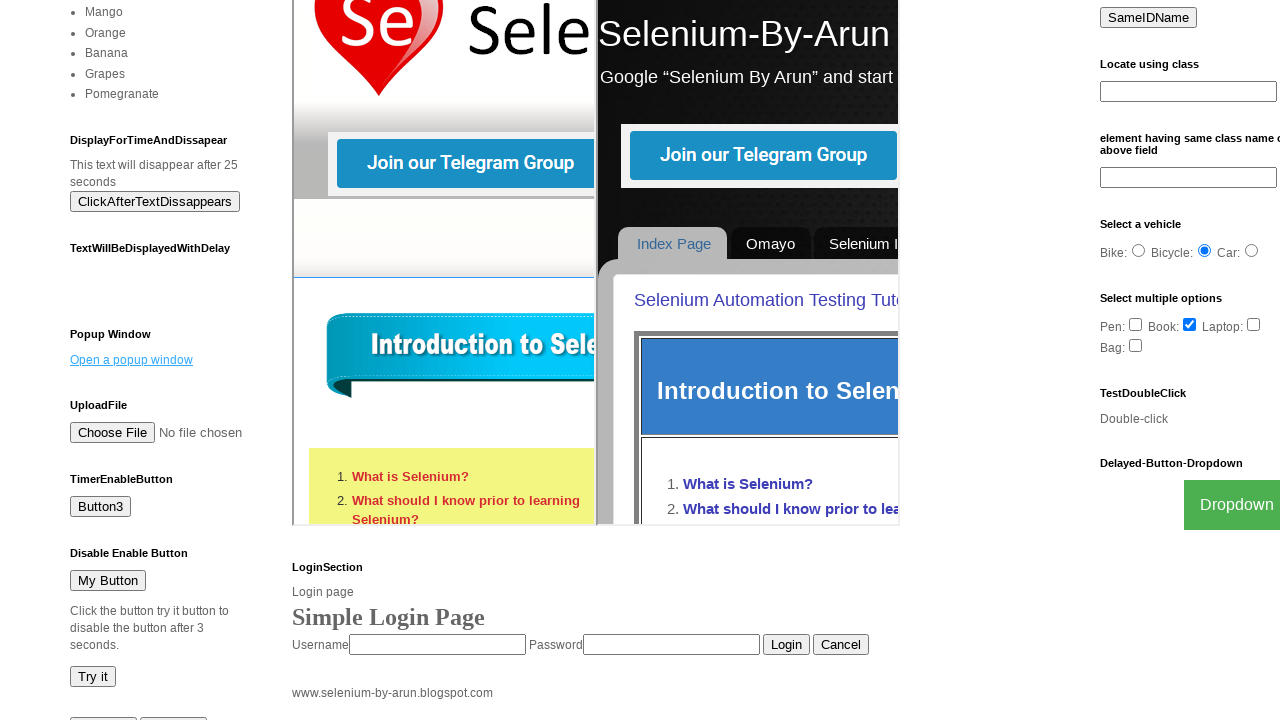

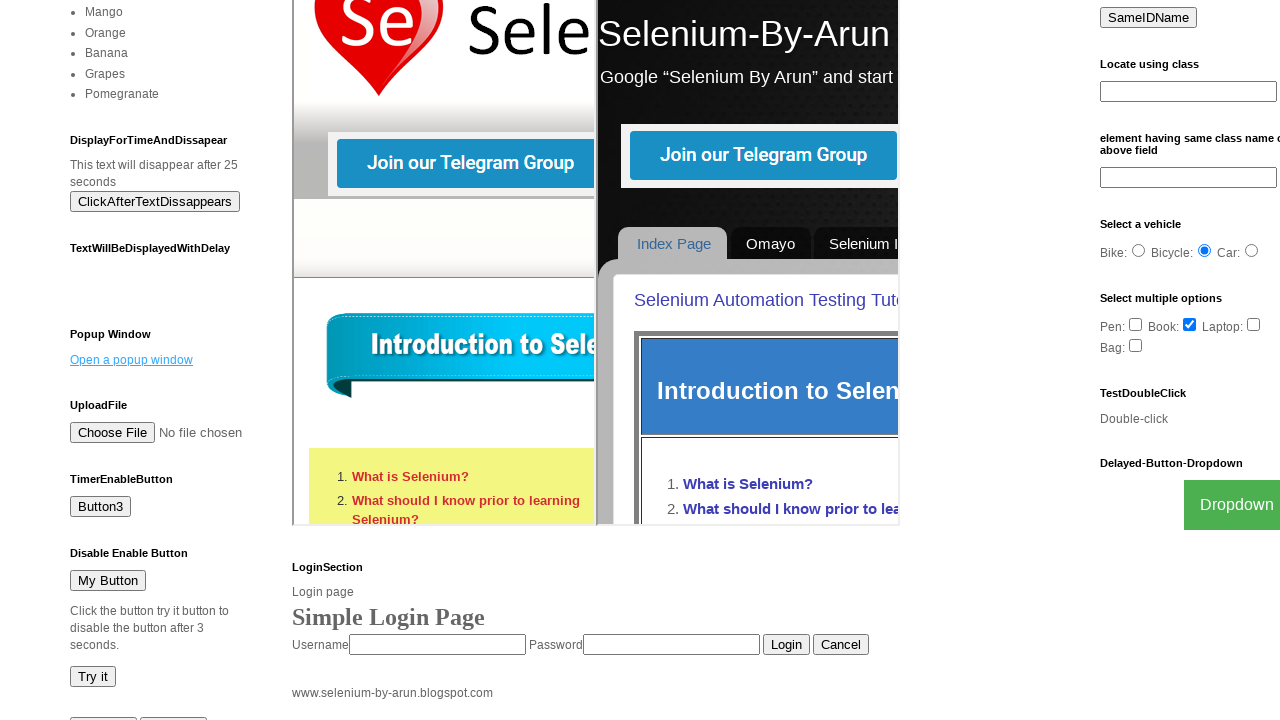